Tests simple alert handling by triggering an alert and accepting it

Starting URL: https://demoqa.com/alerts

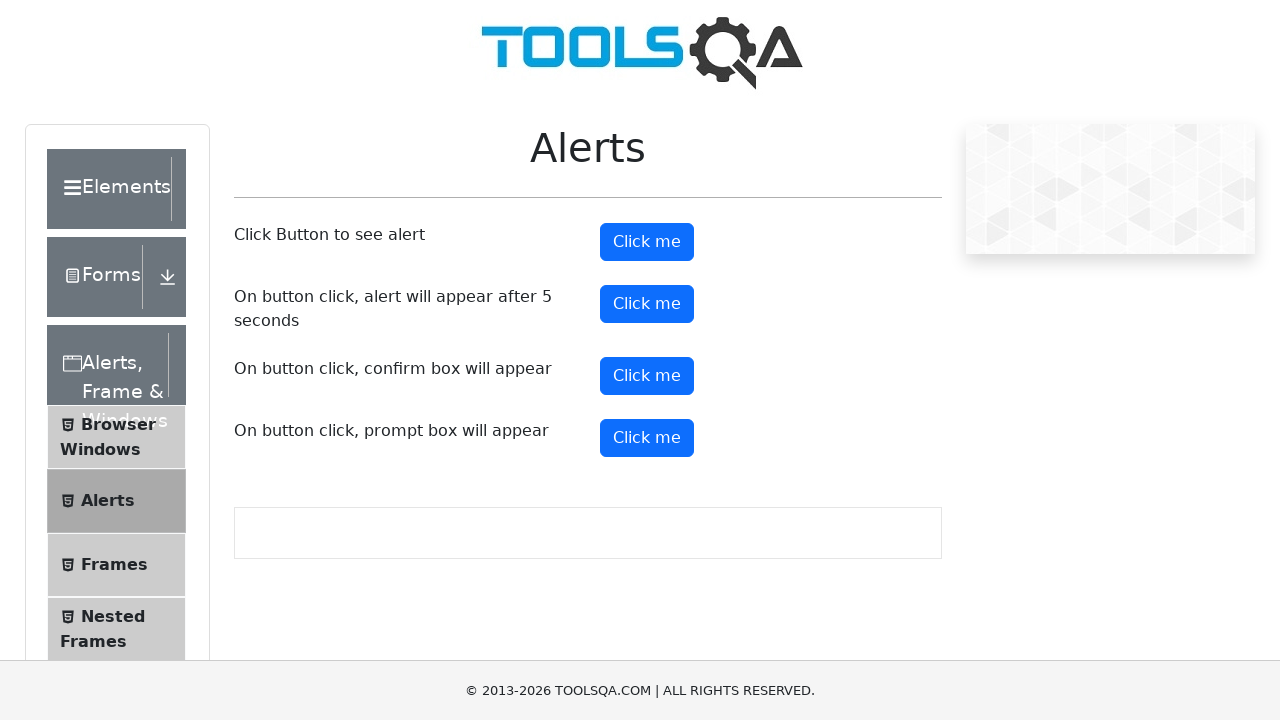

Set up dialog handler to accept alerts
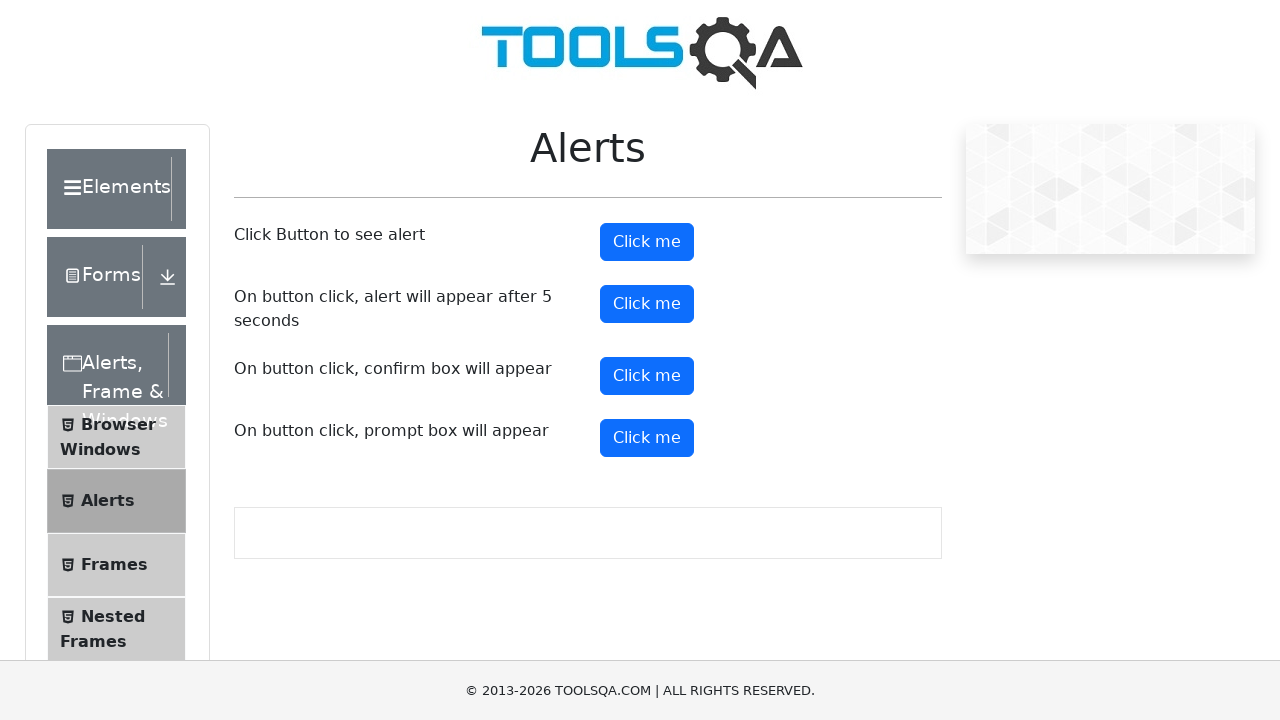

Clicked alert button to trigger alert at (647, 242) on #alertButton
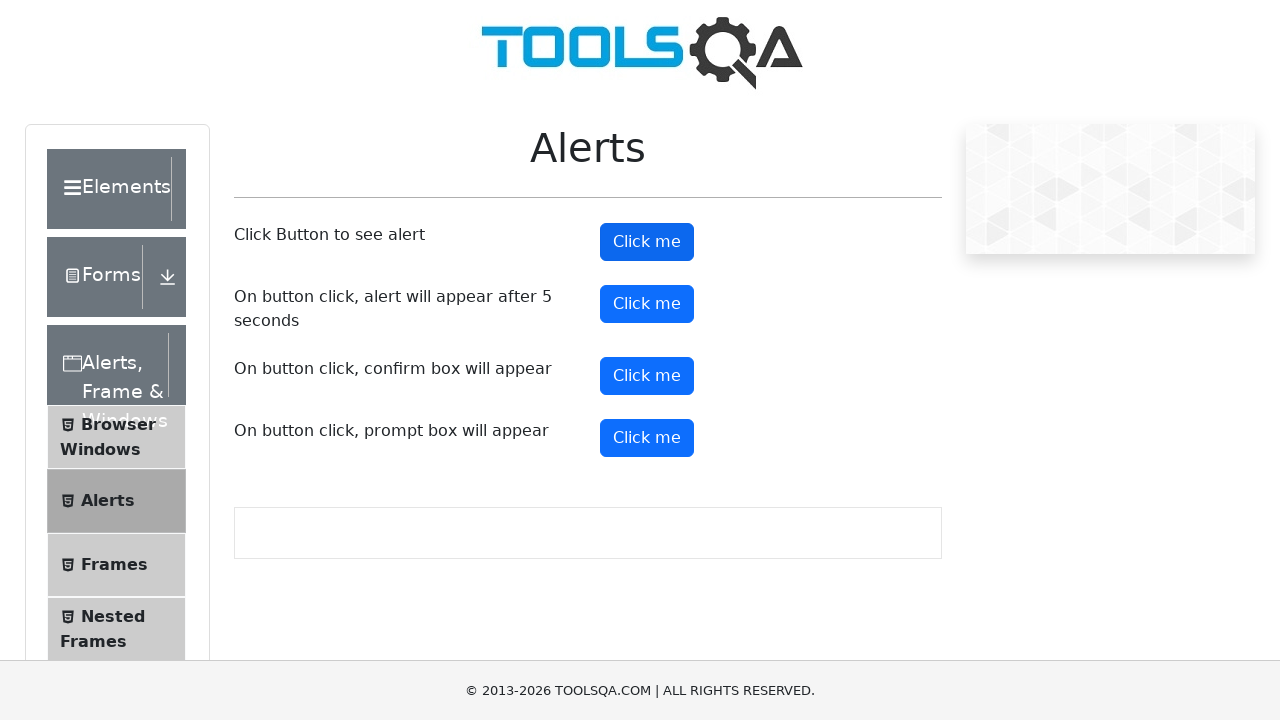

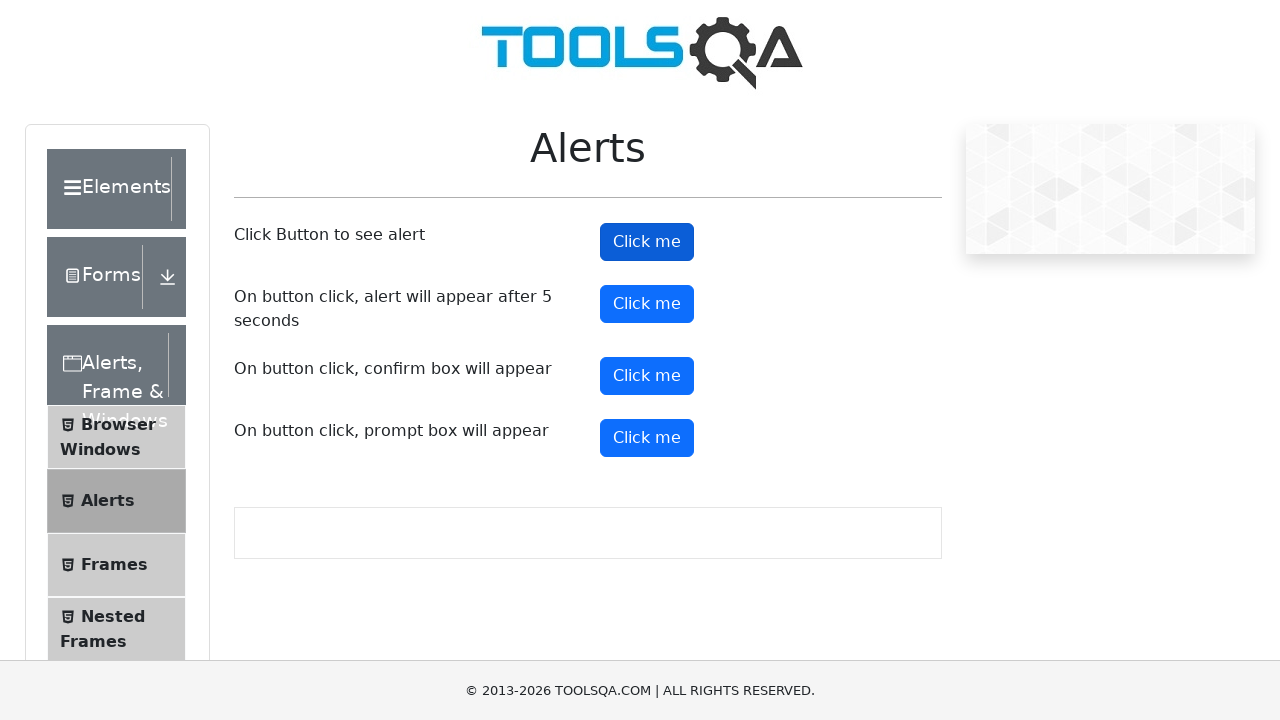